Tests drag-and-drop functionality by dragging a draggable element 150 pixels horizontally and 600 pixels vertically on the jQuery UI draggable demo page.

Starting URL: https://jqueryui.com/resources/demos/draggable/default.html

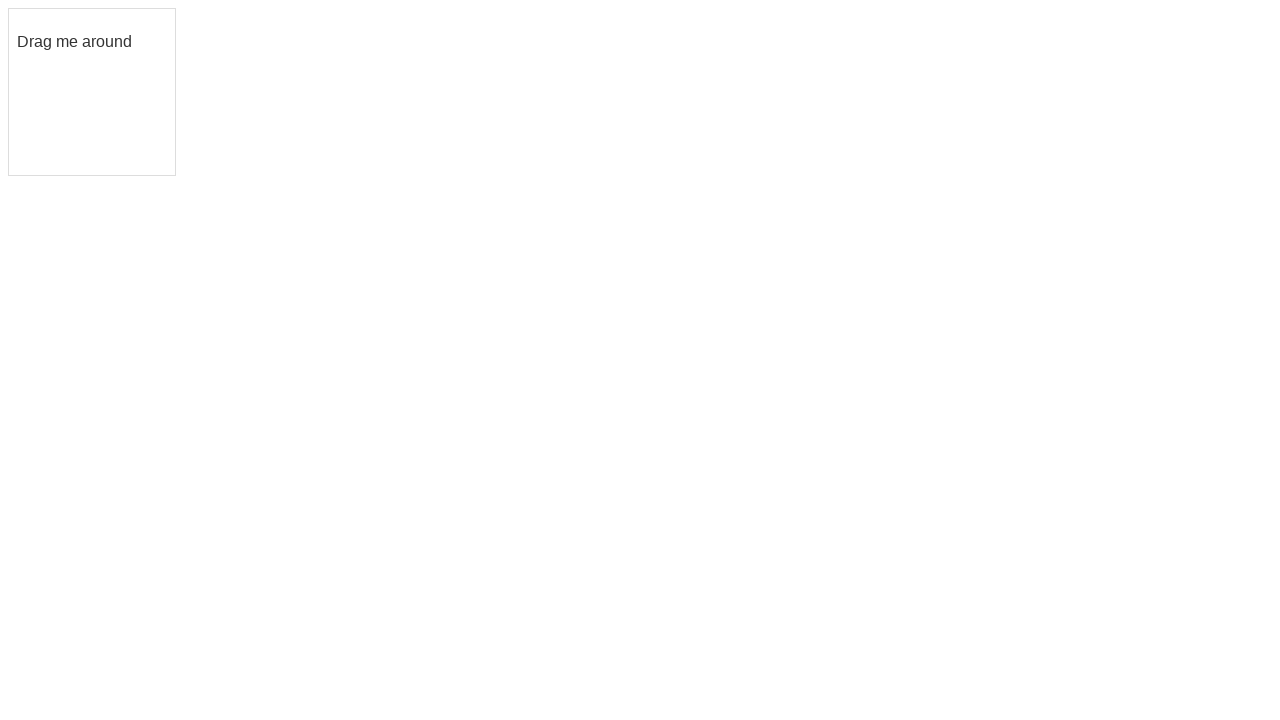

Located the draggable element
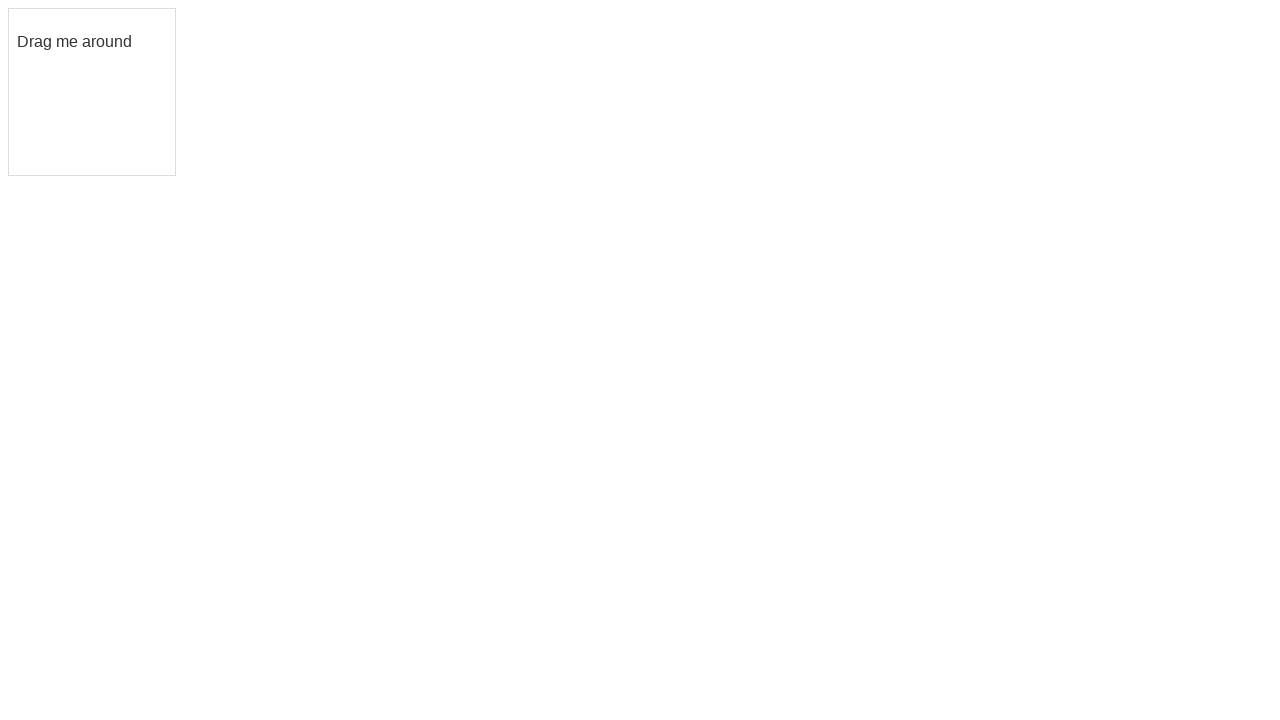

Draggable element is visible
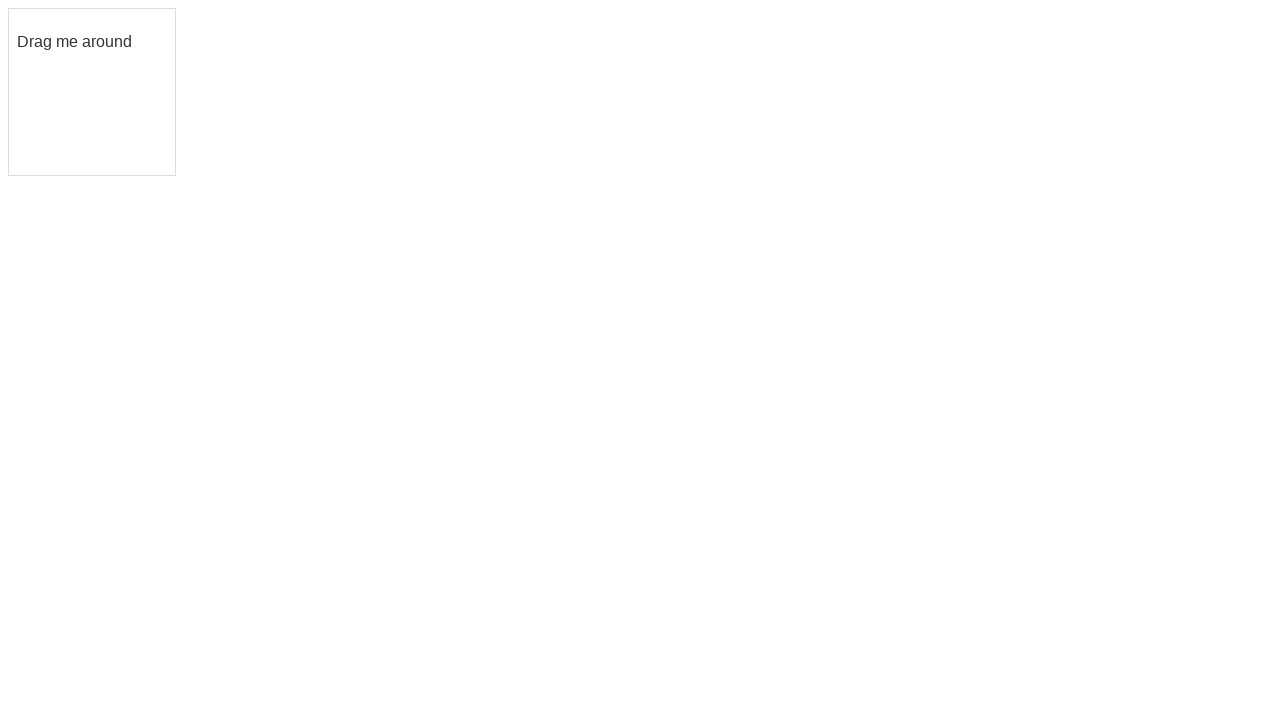

Retrieved bounding box of draggable element
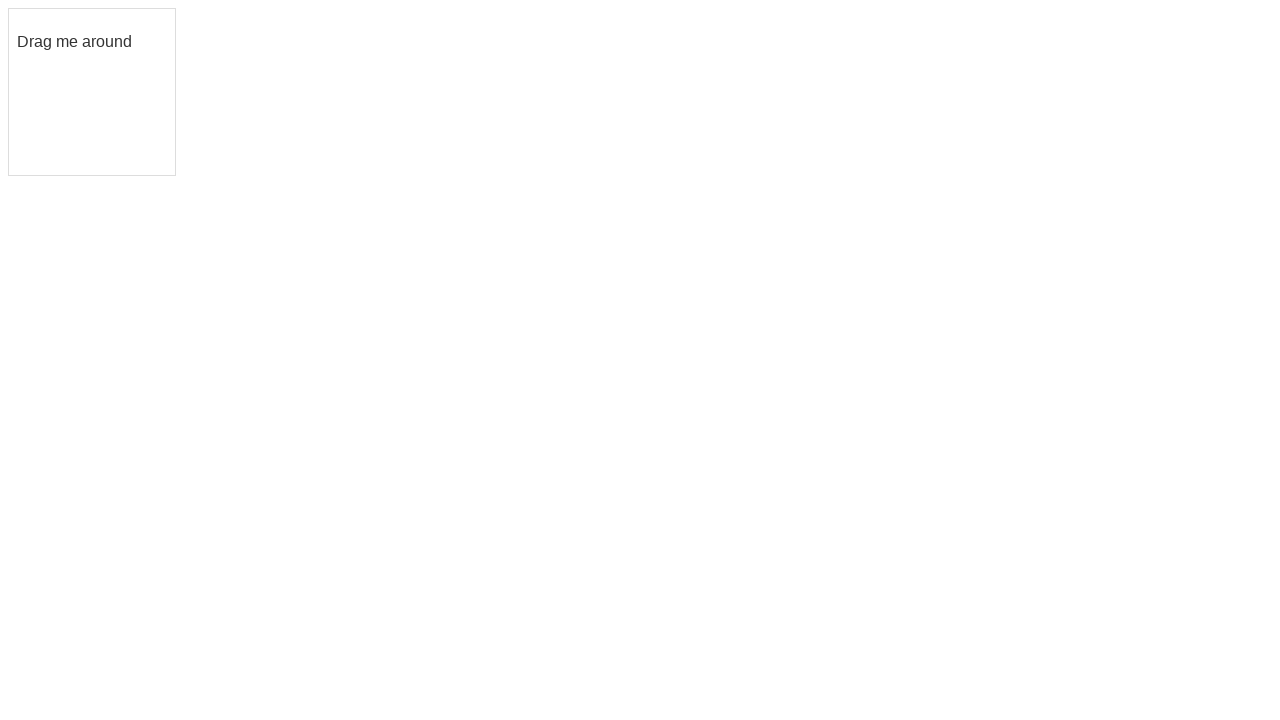

Moved mouse to center of draggable element at (92, 92)
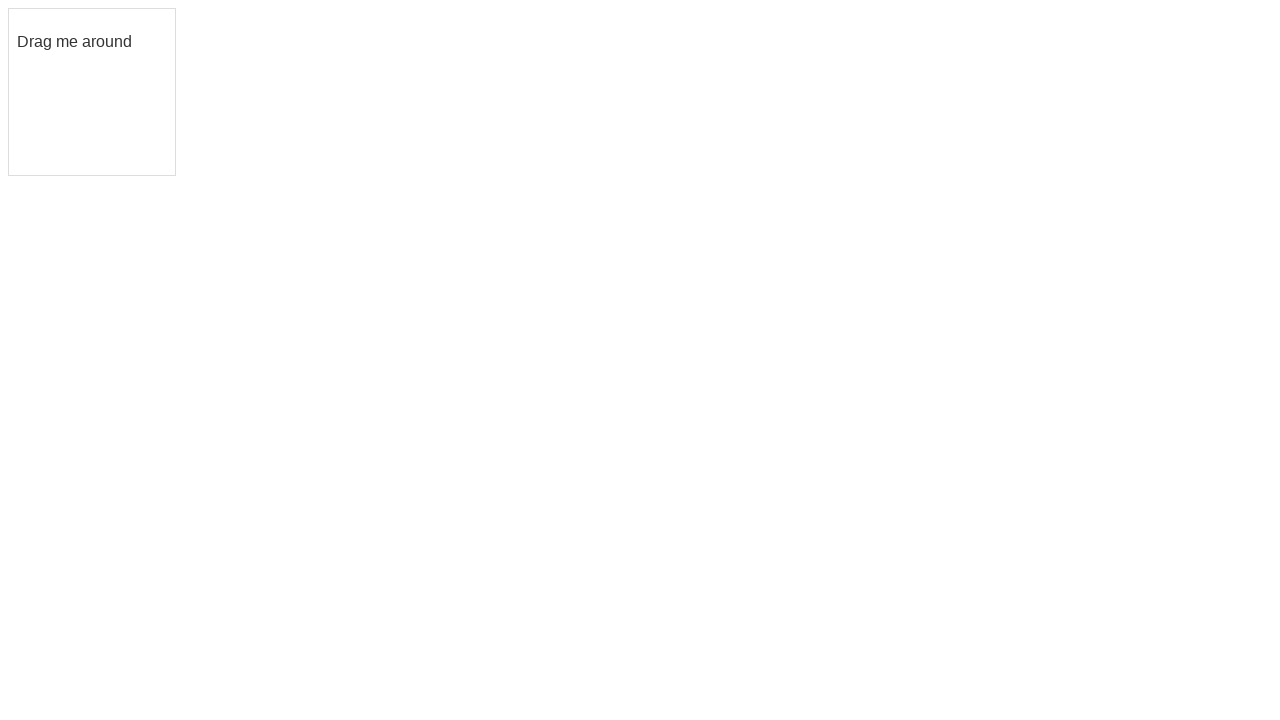

Pressed mouse button down on draggable element at (92, 92)
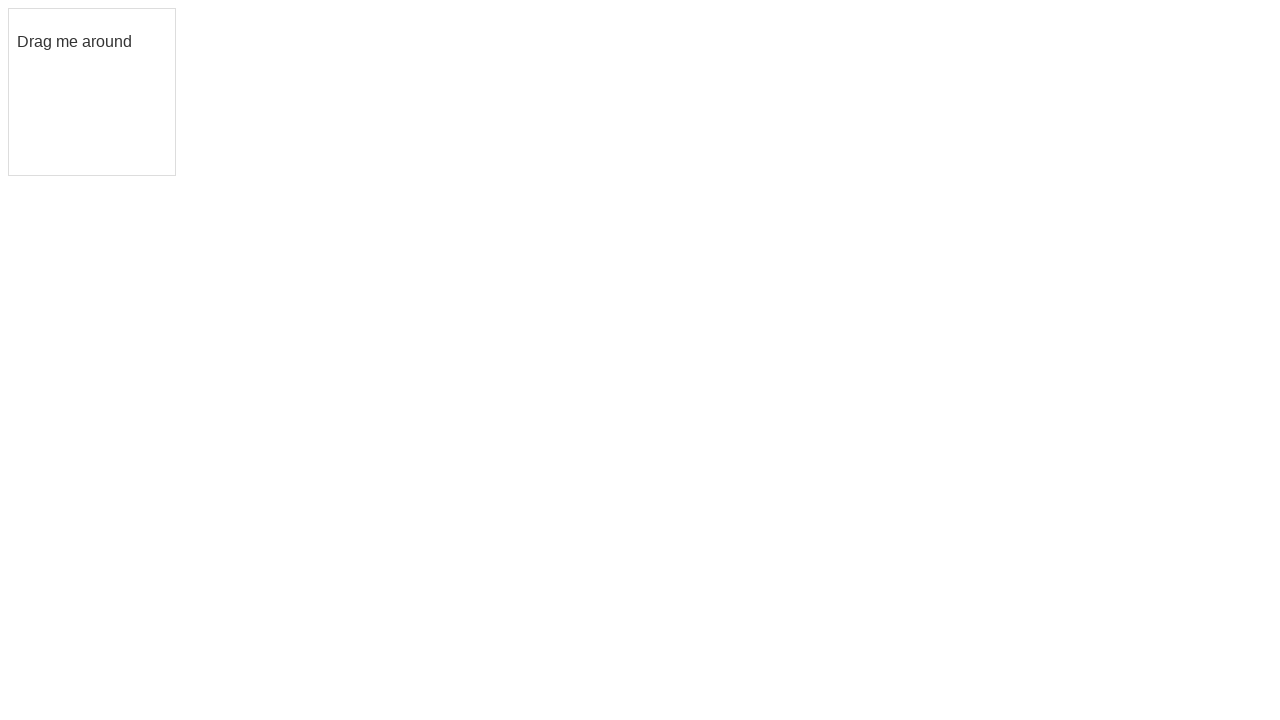

Dragged element 150 pixels right and 600 pixels down at (242, 692)
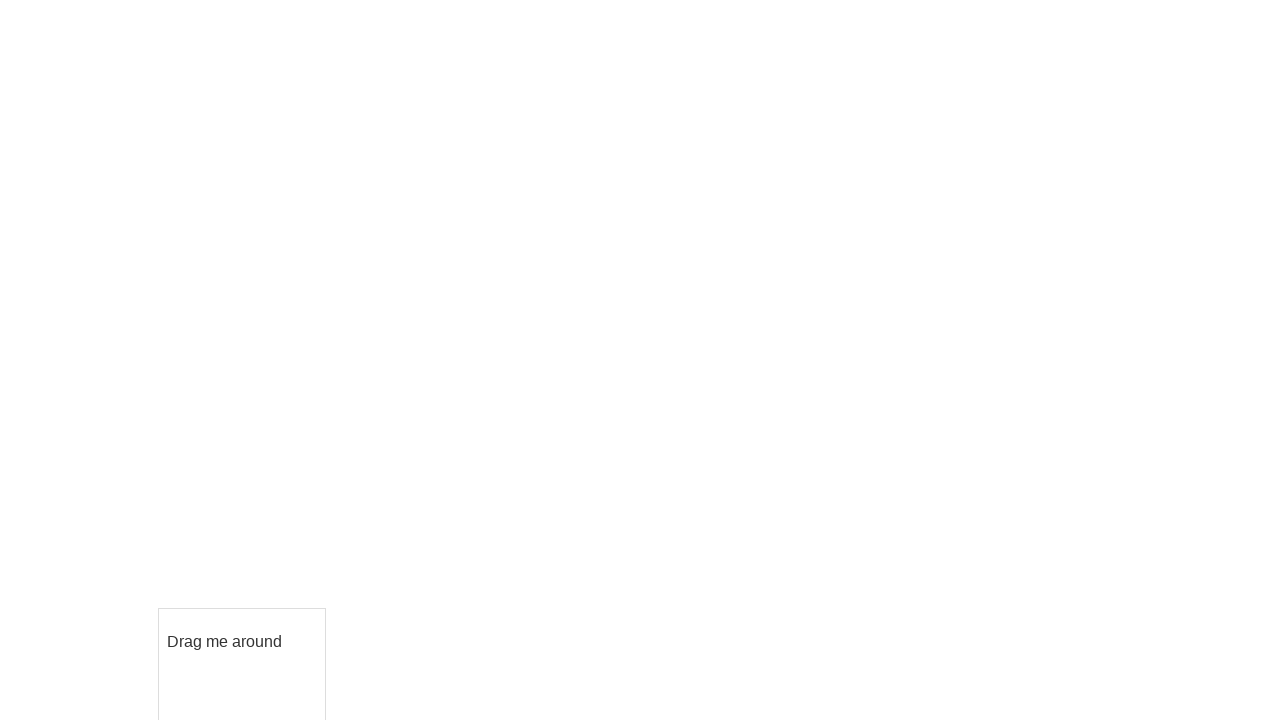

Released mouse button to complete drag-and-drop at (242, 692)
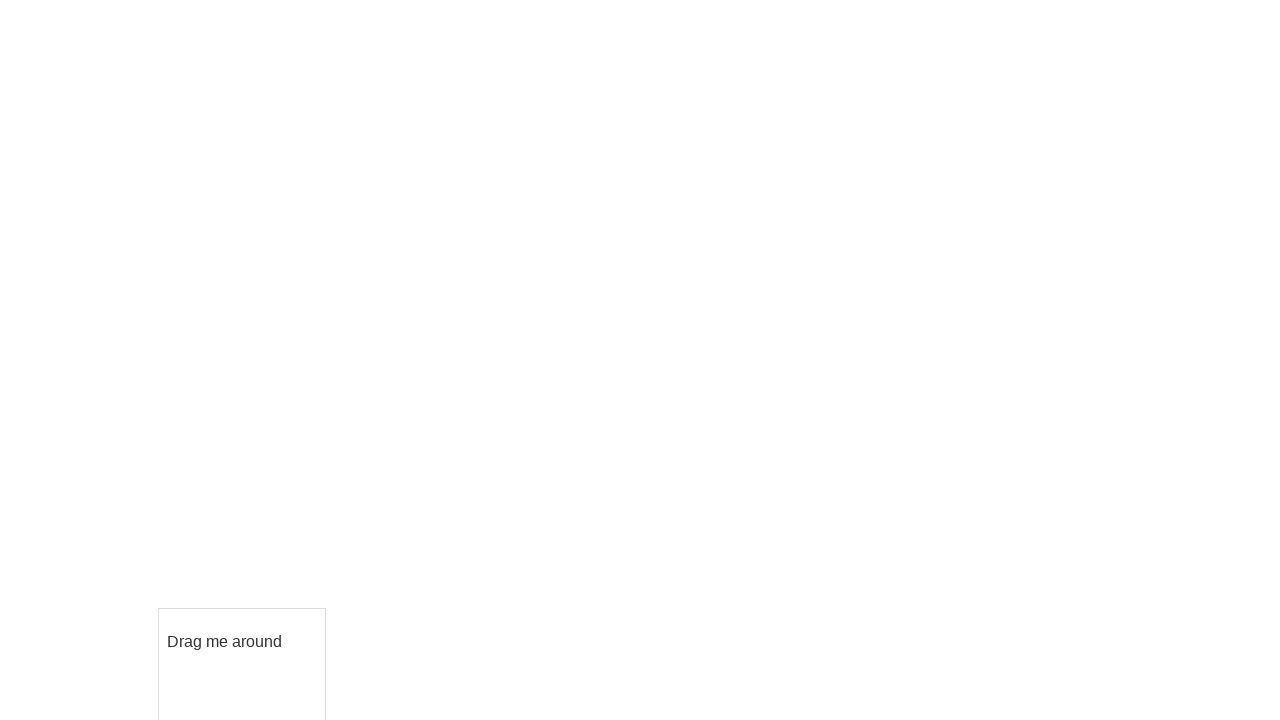

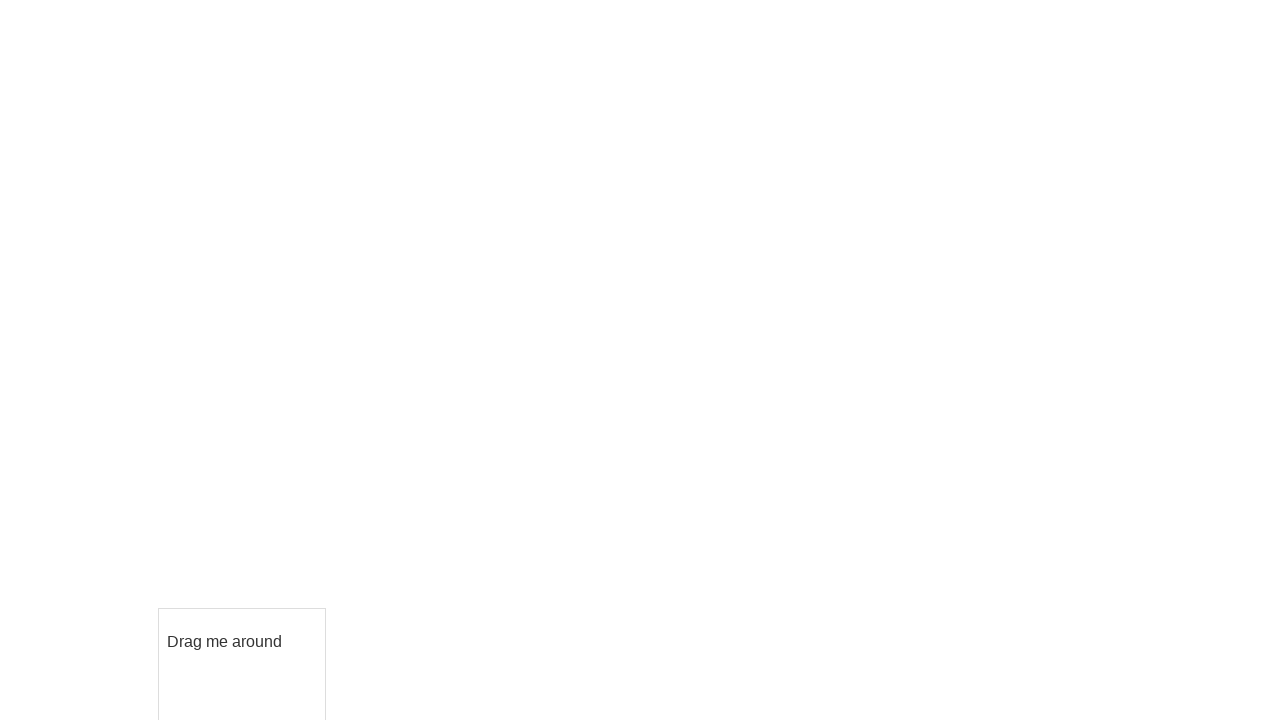